Tests checkbox and radio button interactions by checking/unchecking a checkbox on the-internet.herokuapp.com, then navigating to demoqa.com to select a radio button and verify the selection states.

Starting URL: https://the-internet.herokuapp.com/checkboxes

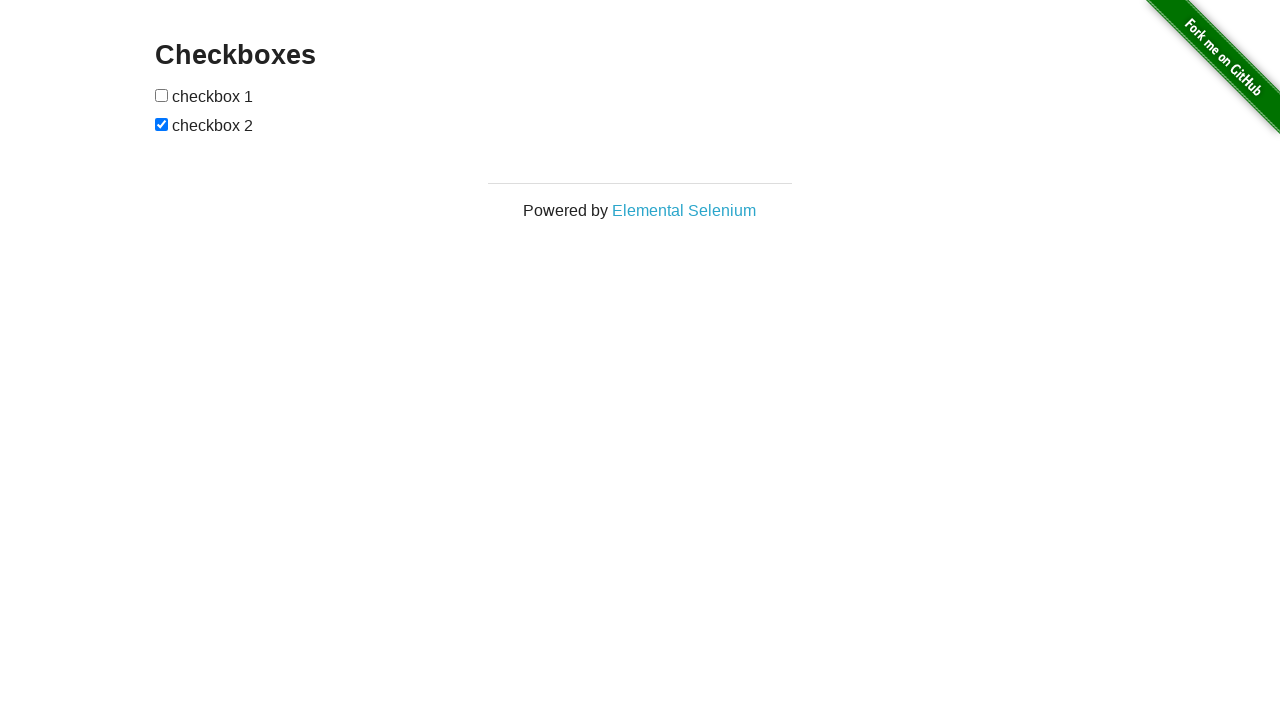

Located the first checkbox using XPath
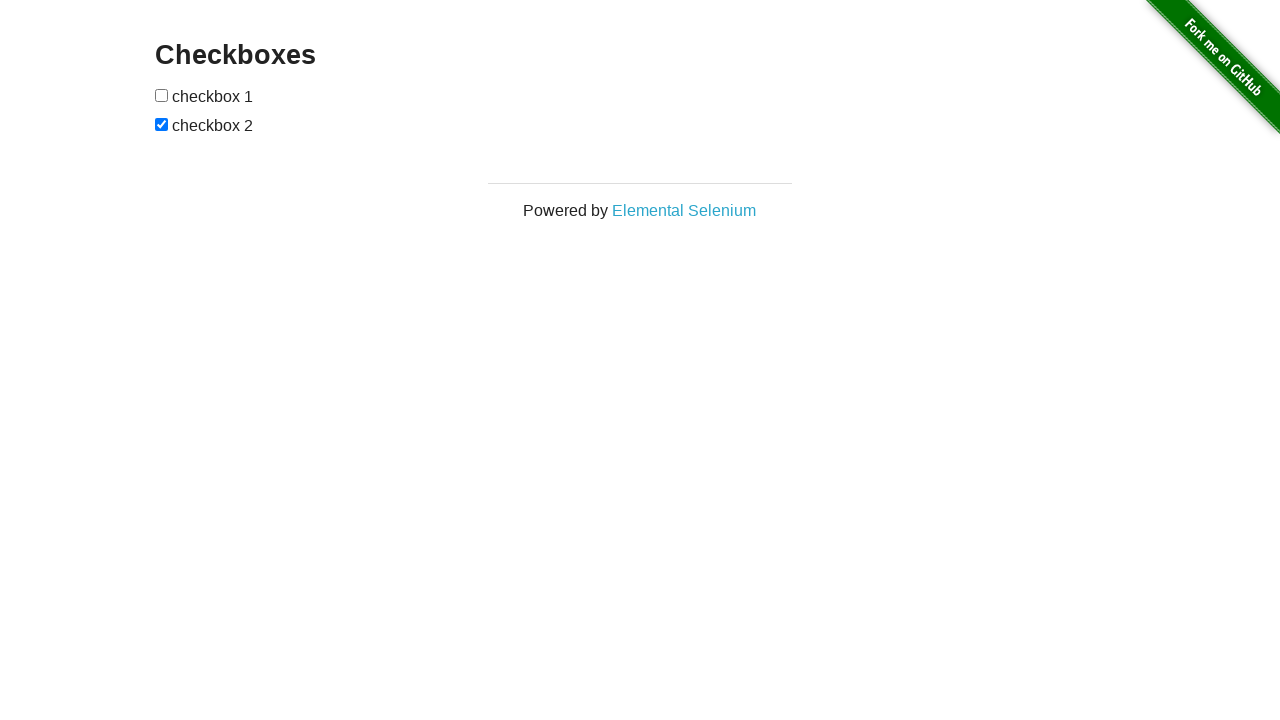

Checked the first checkbox at (162, 95) on xpath=//form[@id='checkboxes']/input[1]
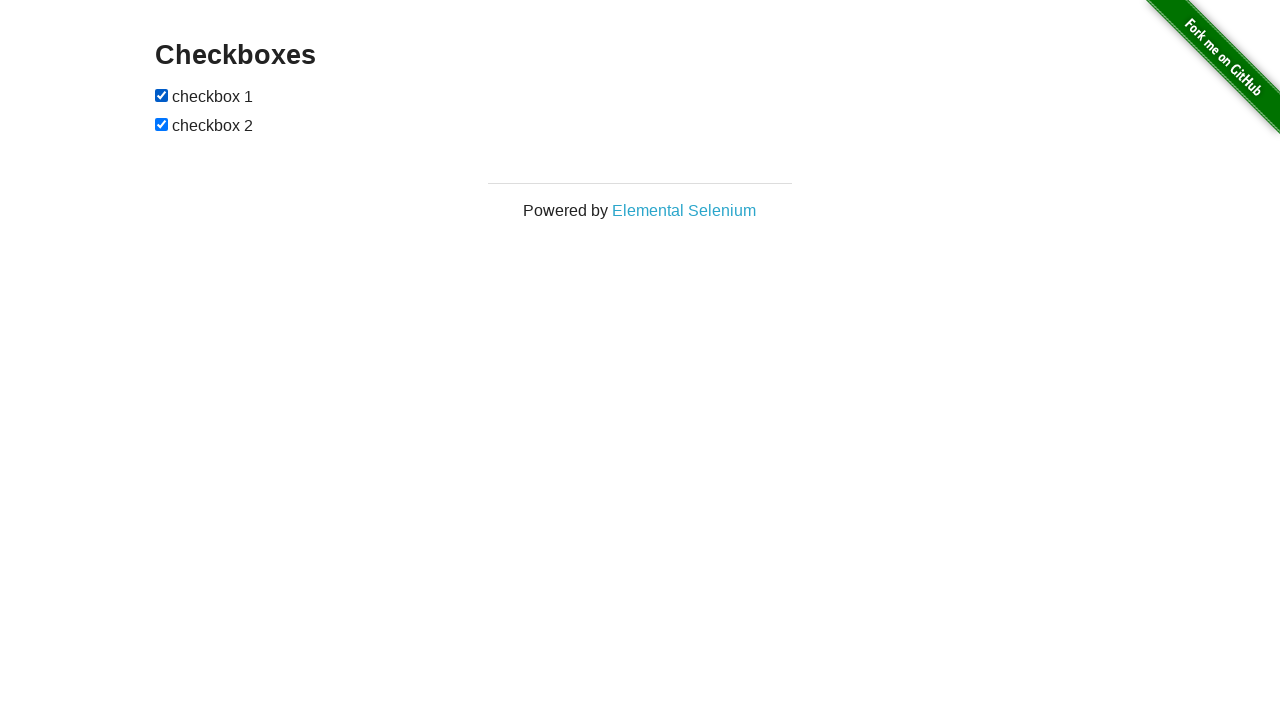

Verified checkbox 1 is checked
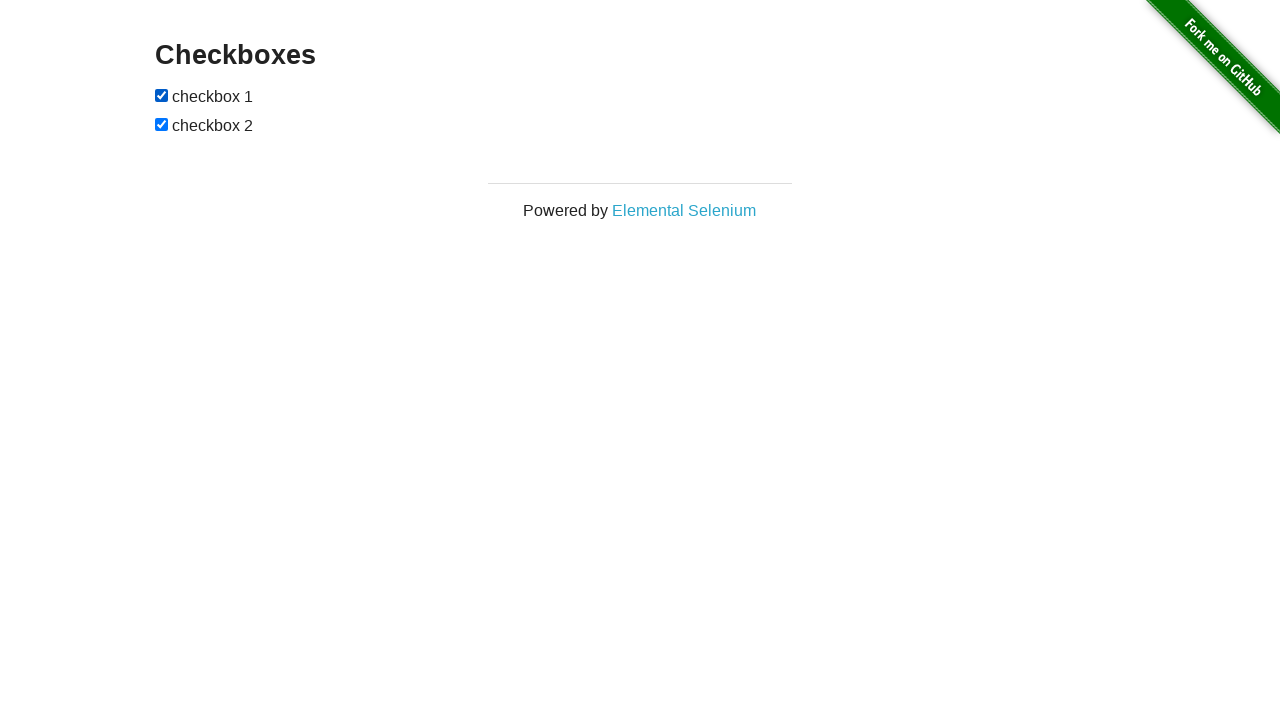

Unchecked the first checkbox at (162, 95) on xpath=//form[@id='checkboxes']/input[1]
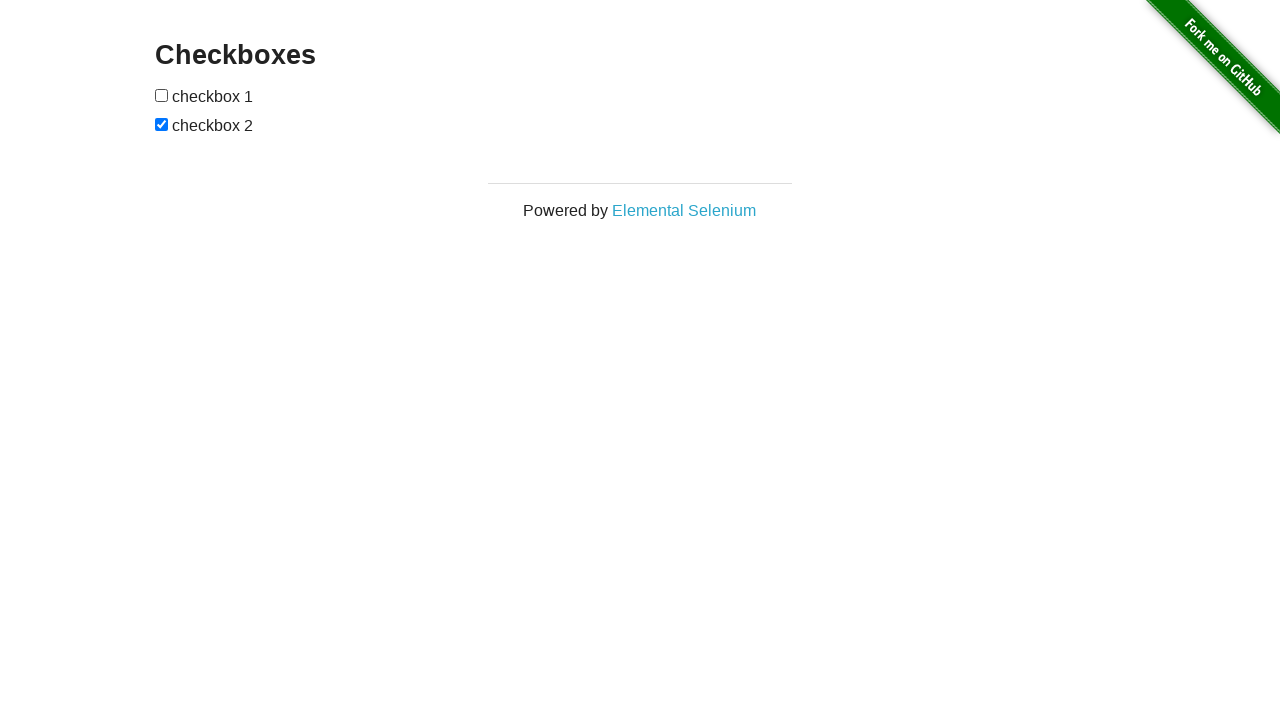

Verified checkbox 1 is unchecked
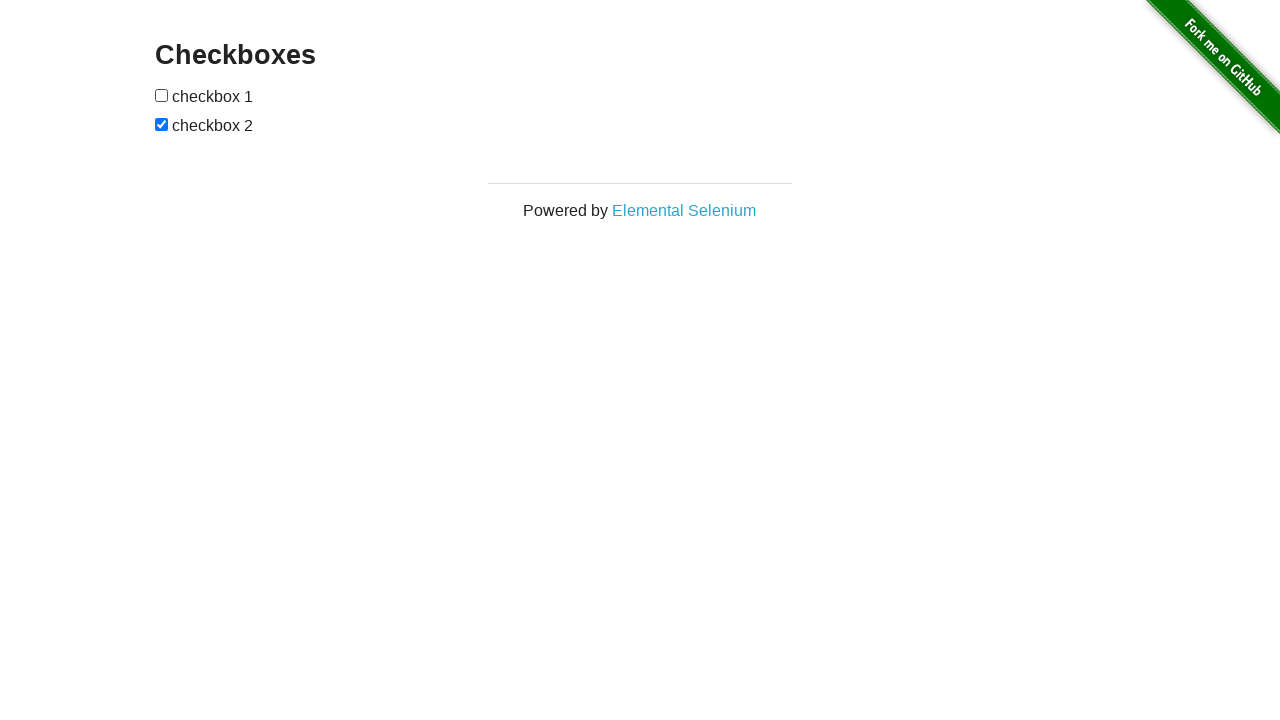

Navigated to demoqa.com radio button demo page
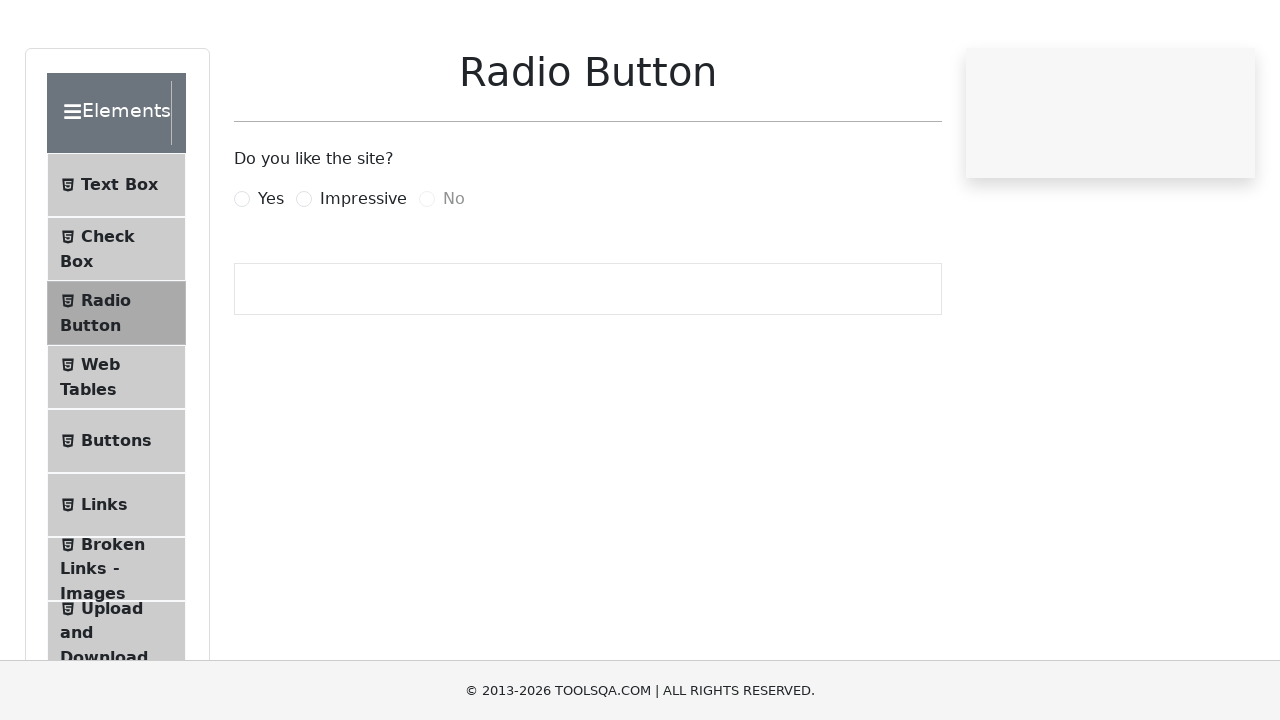

Located the Yes radio button
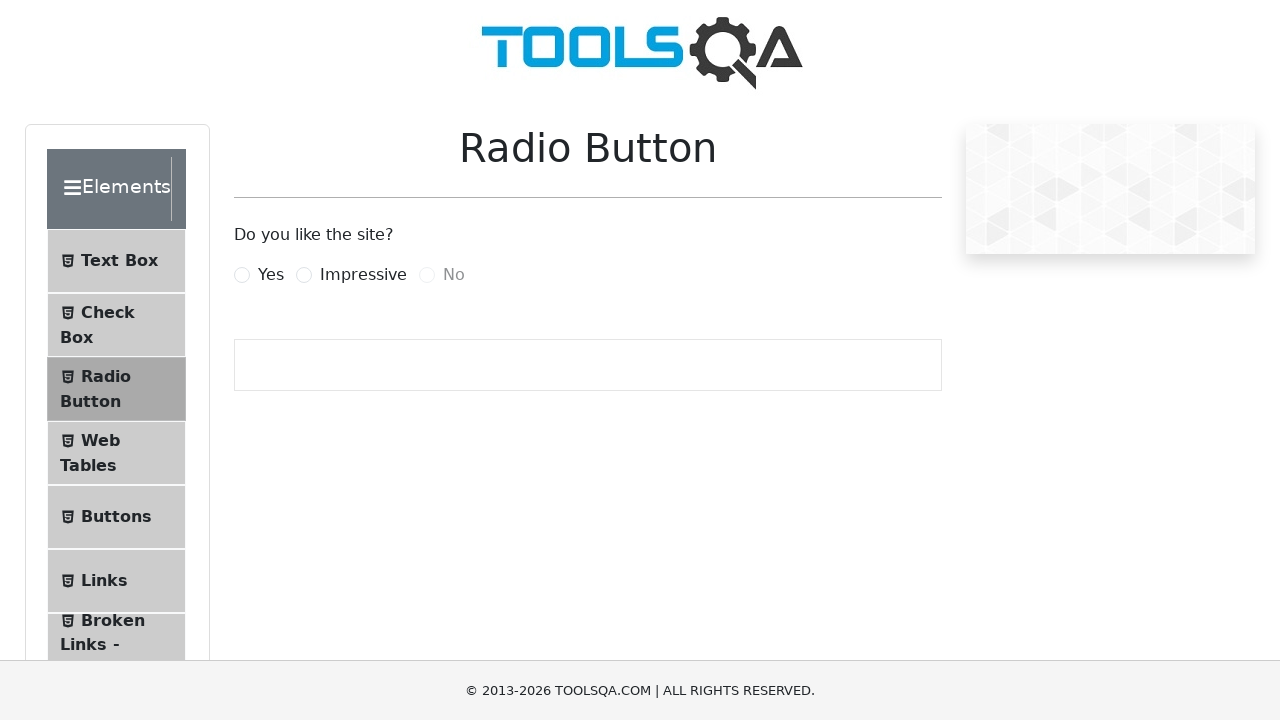

Selected the Yes radio button with force click at (242, 275) on input[id='yesRadio']
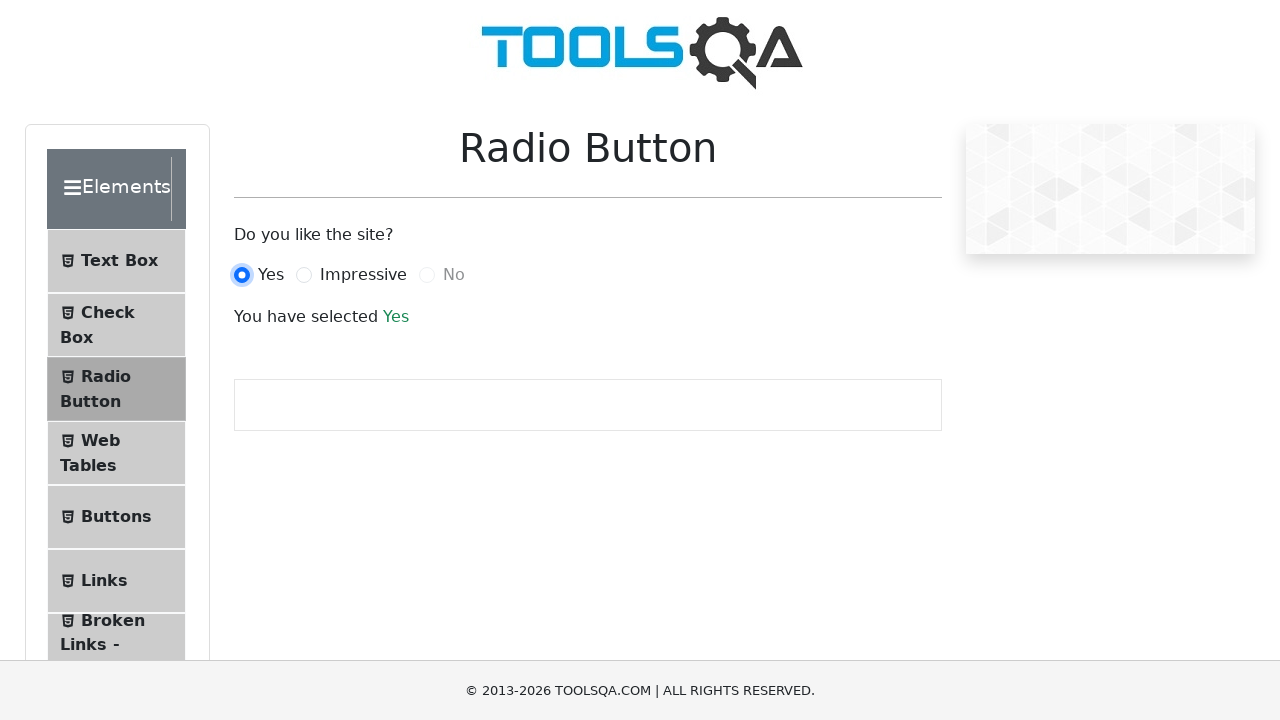

Verified Yes radio button is selected
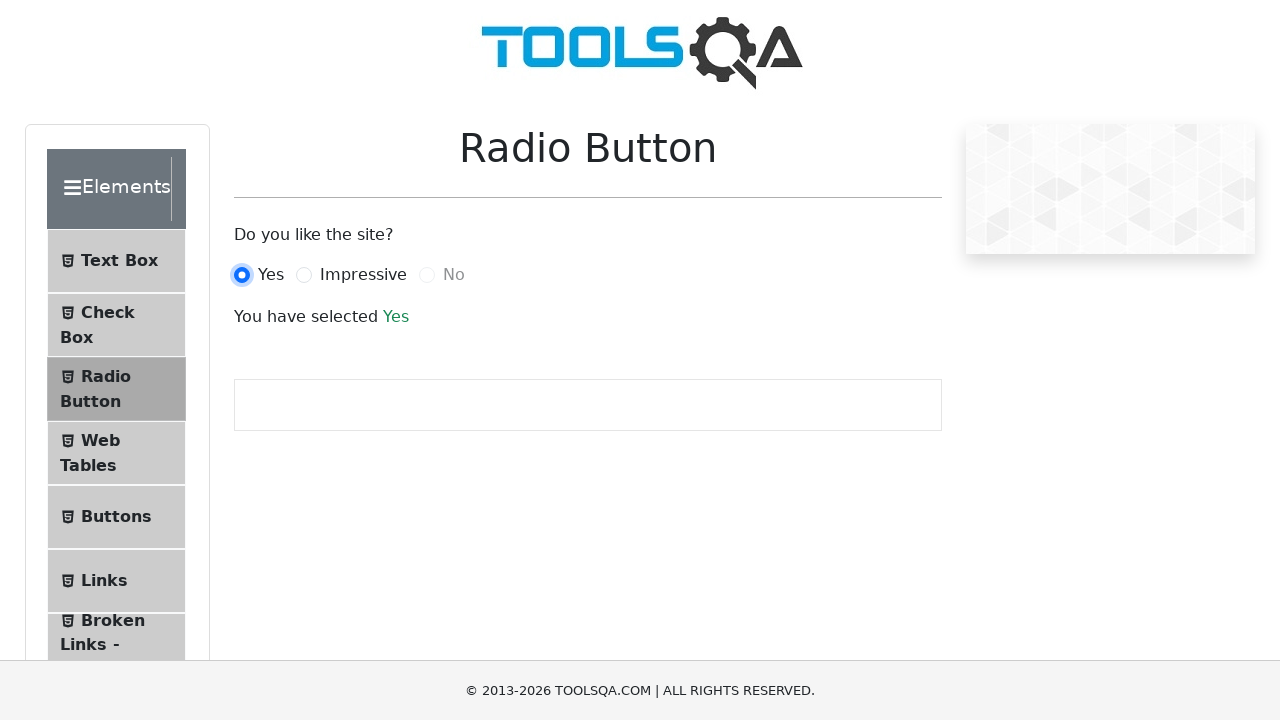

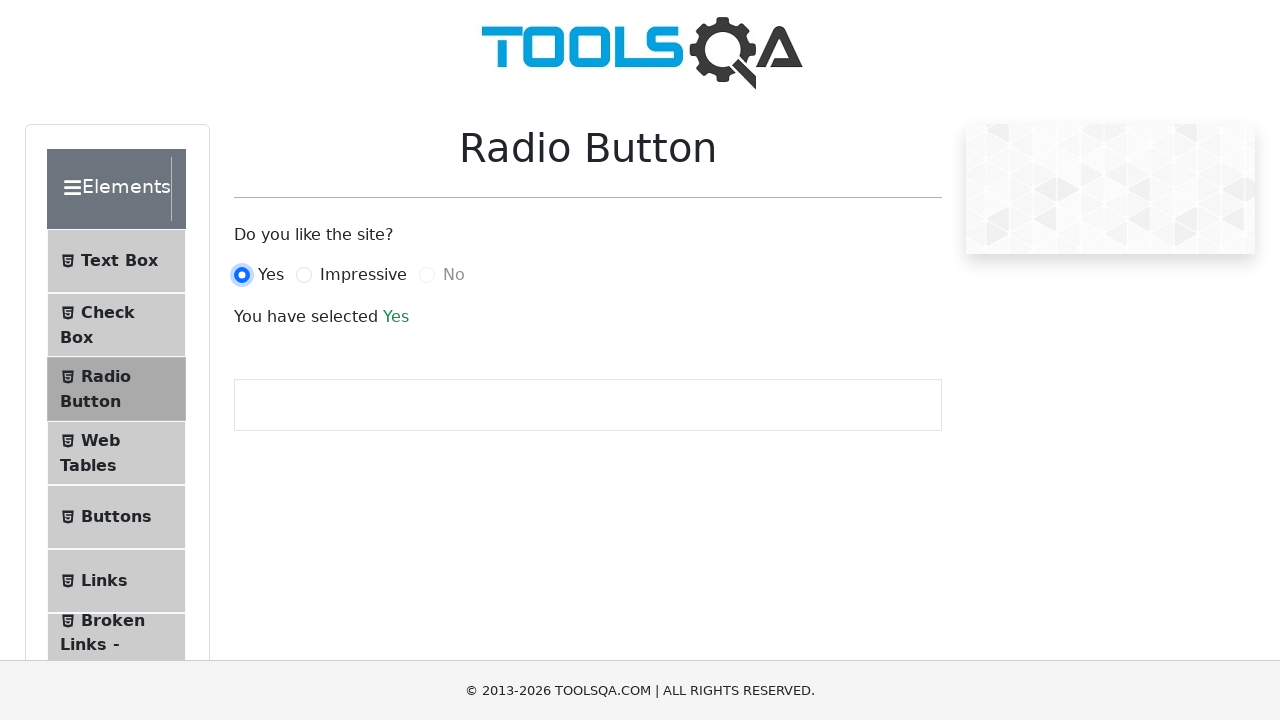